Navigates to Walmart website and verifies the page loads by checking the title

Starting URL: https://walmart.com

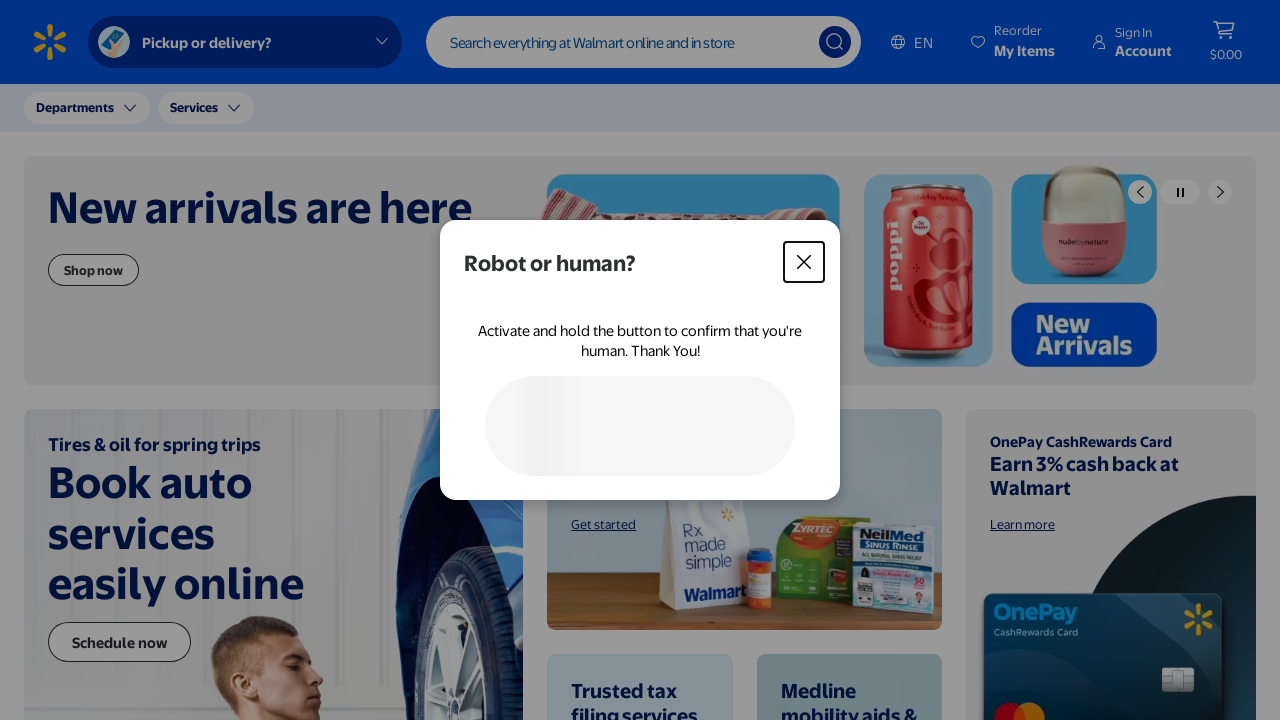

Navigated to Walmart website
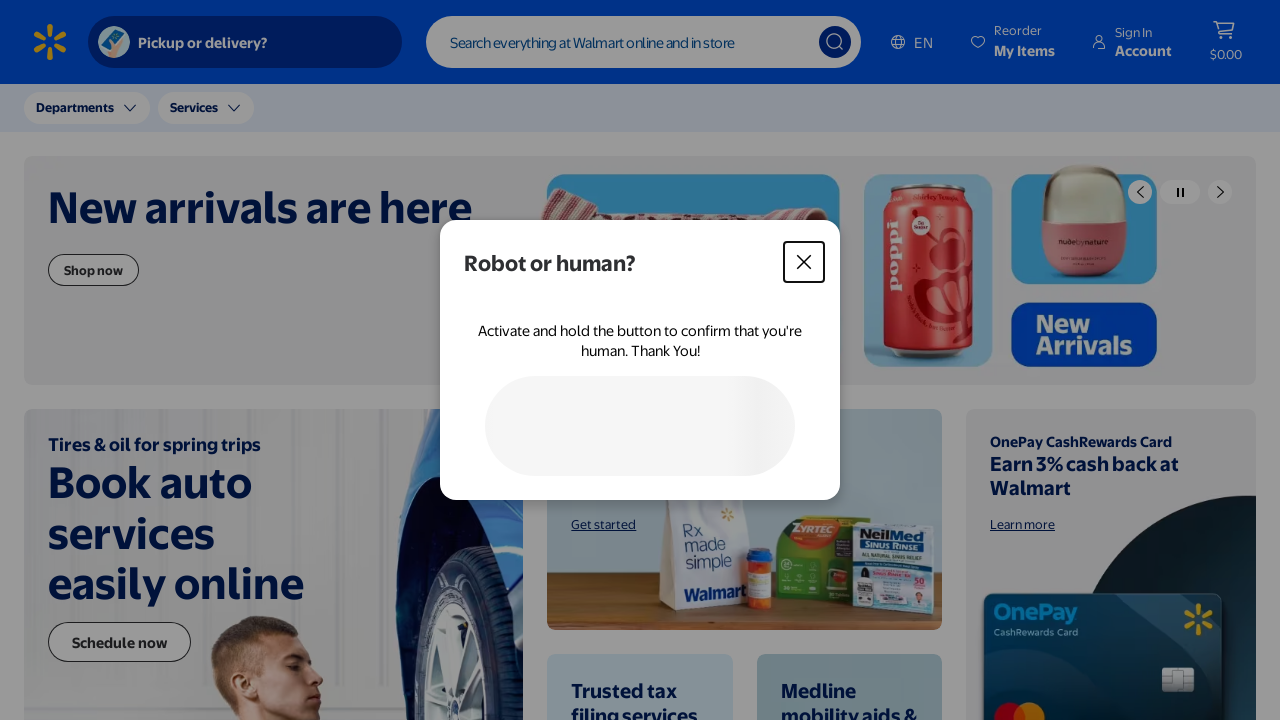

Page loaded and DOM content ready
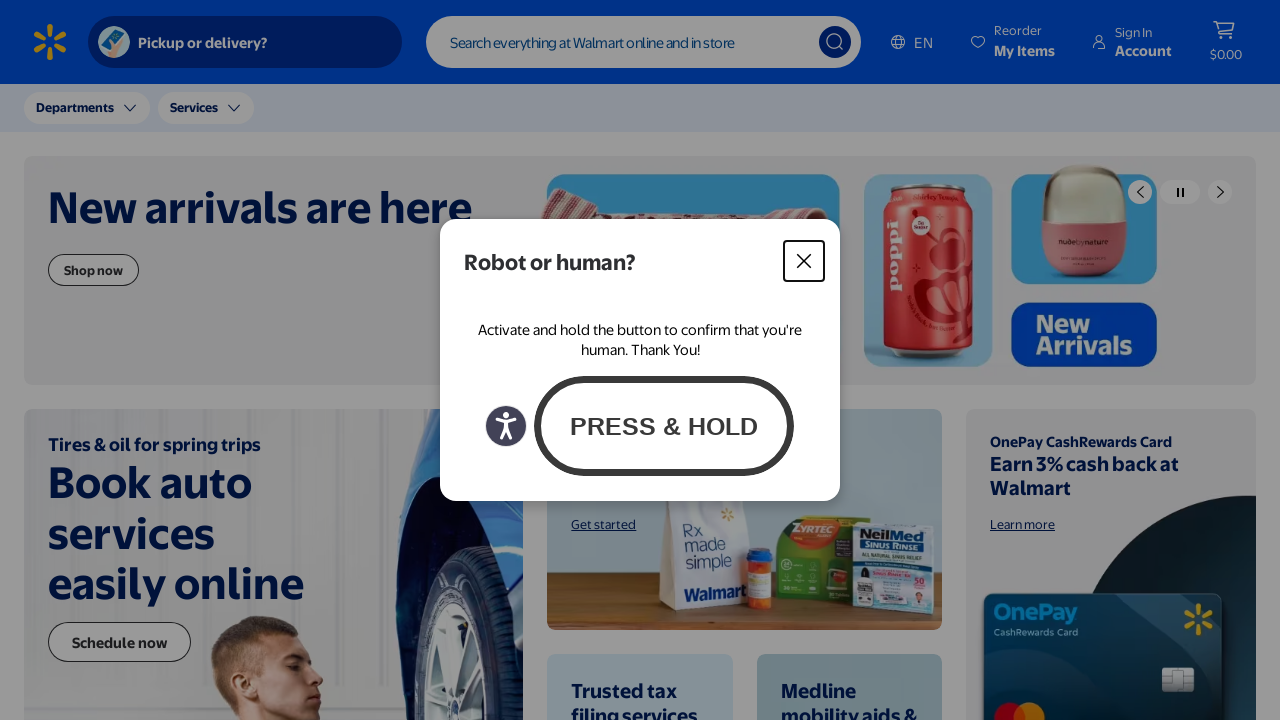

Retrieved page title: 'Walmart | Save Money. Live better.'
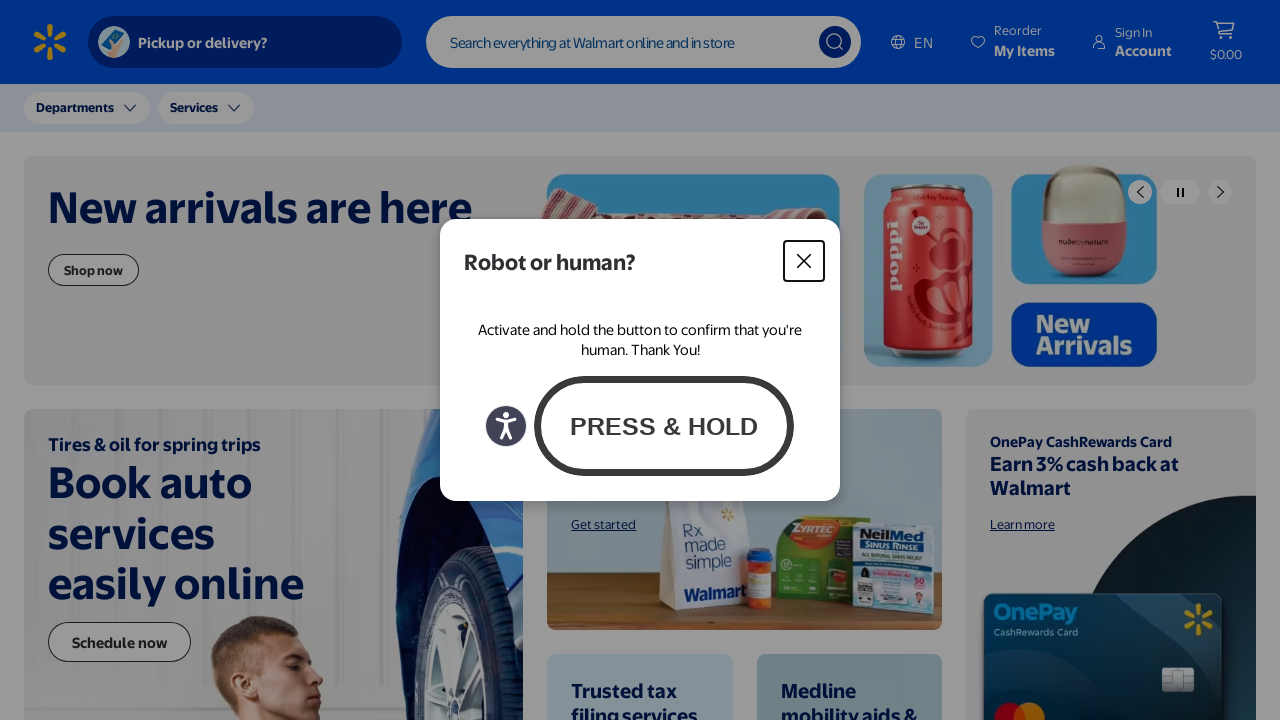

Verified page title is not empty
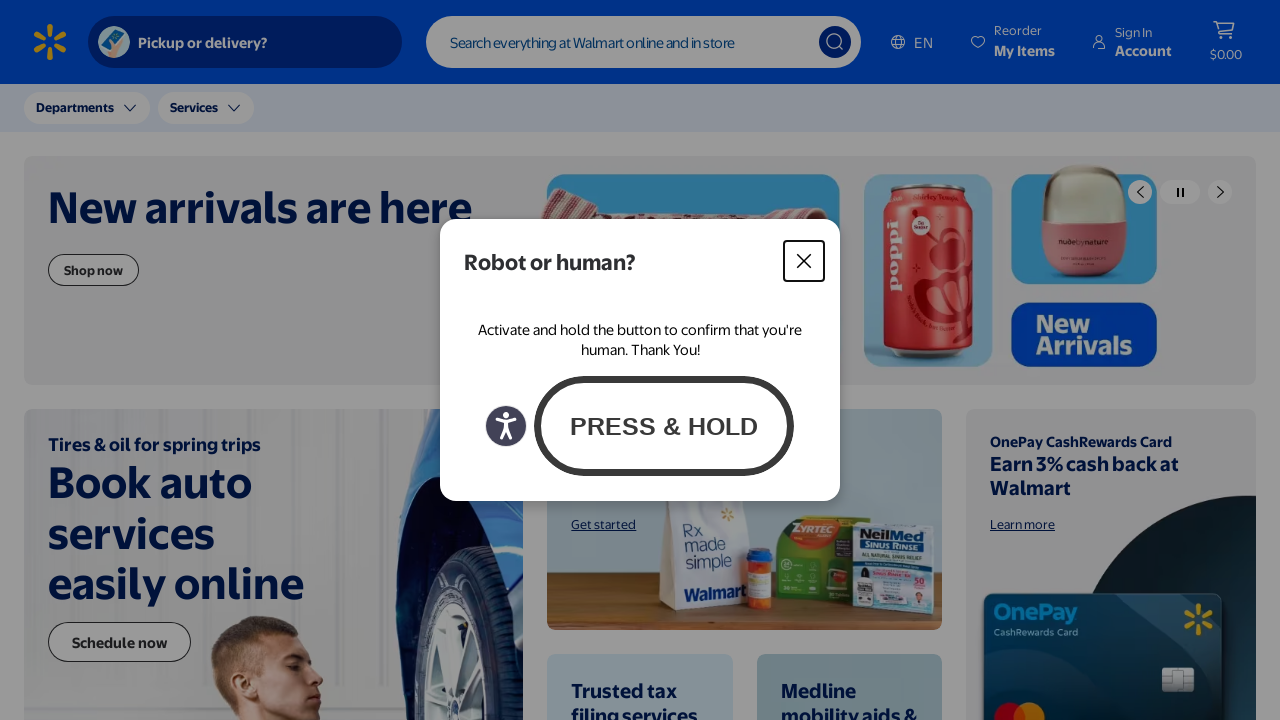

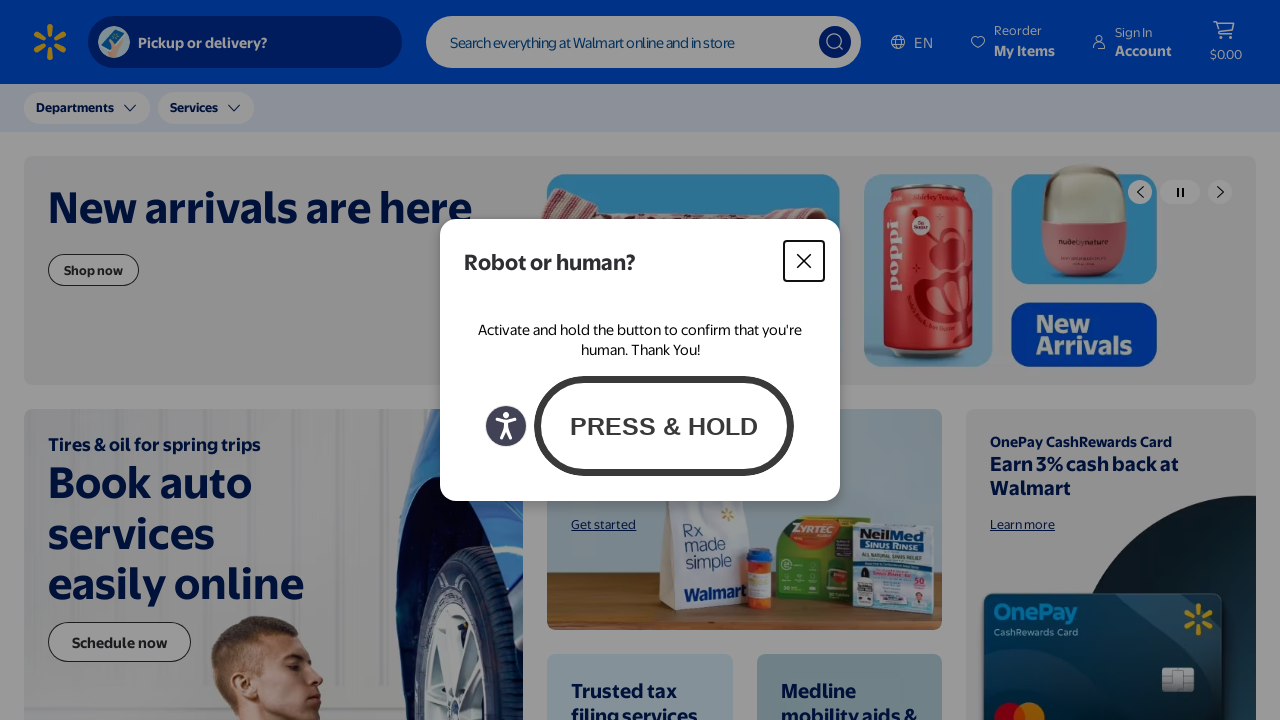